Tests that clicking the login button with empty username and password fields displays the error message "Epic sadface: Username is required"

Starting URL: https://www.saucedemo.com/

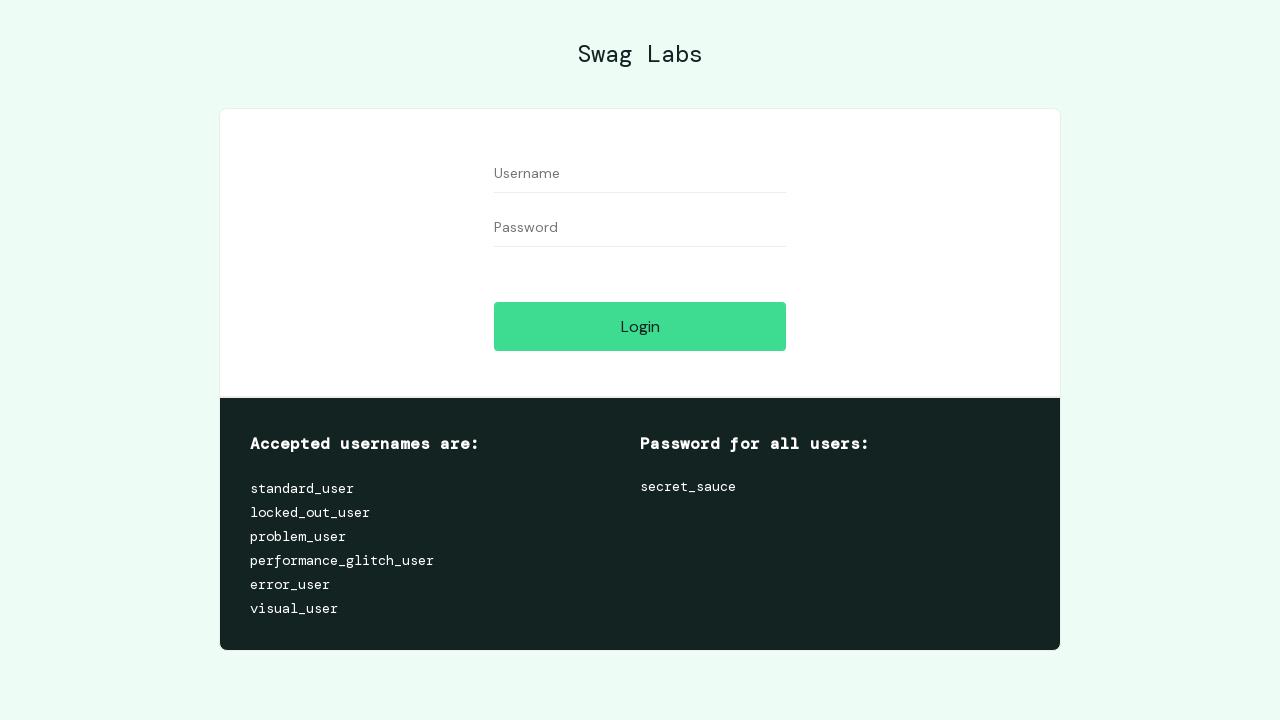

Navigated to Sauce Demo login page
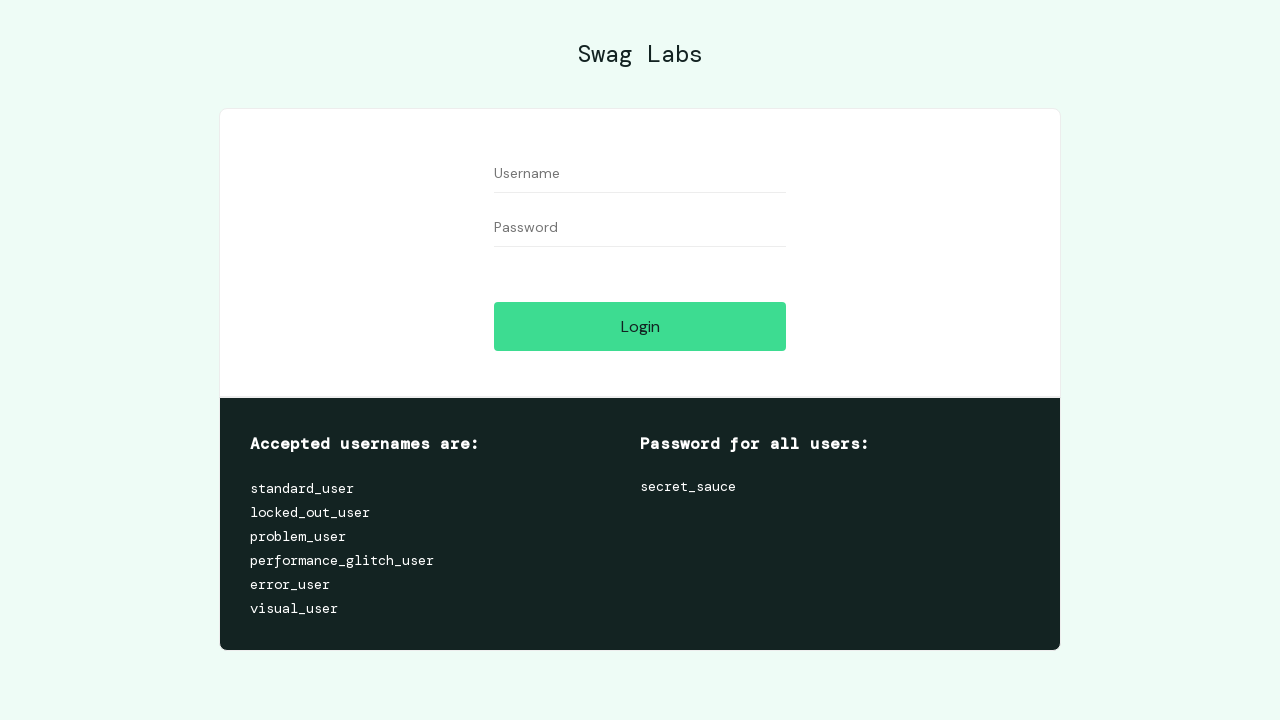

Clicked login button with empty username and password fields at (640, 326) on #login-button
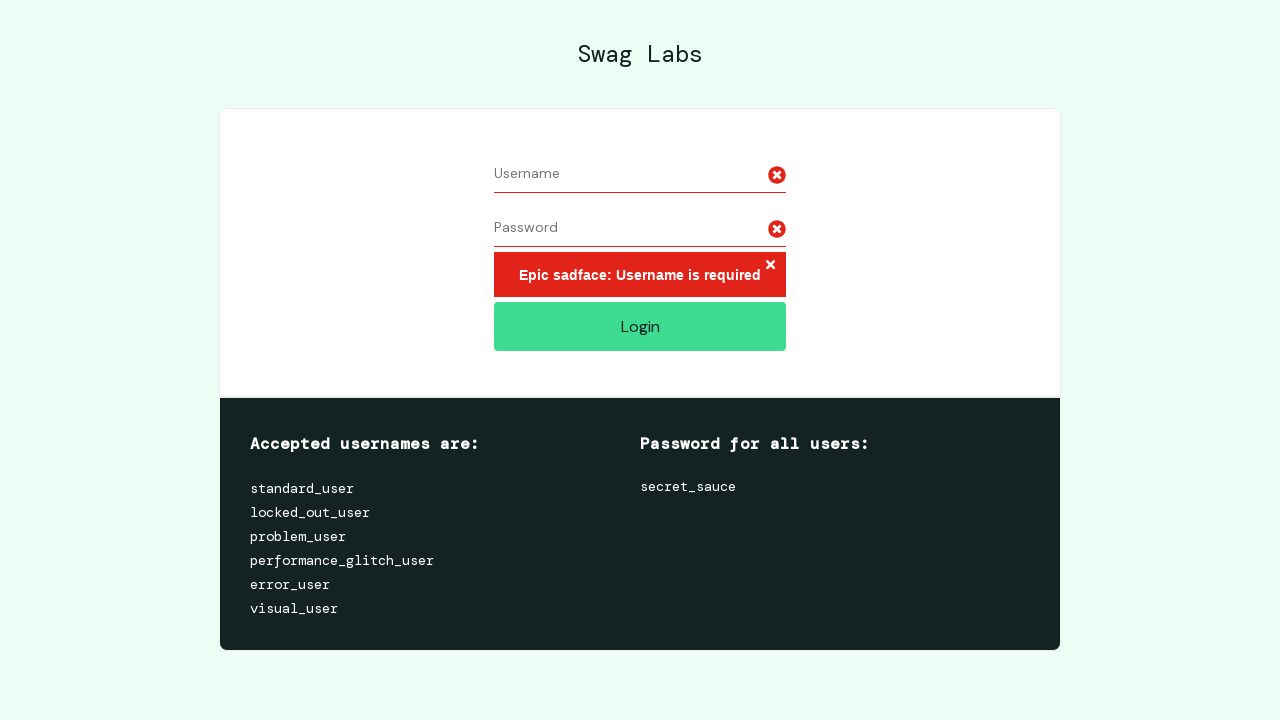

Error message 'Epic sadface: Username is required' is displayed
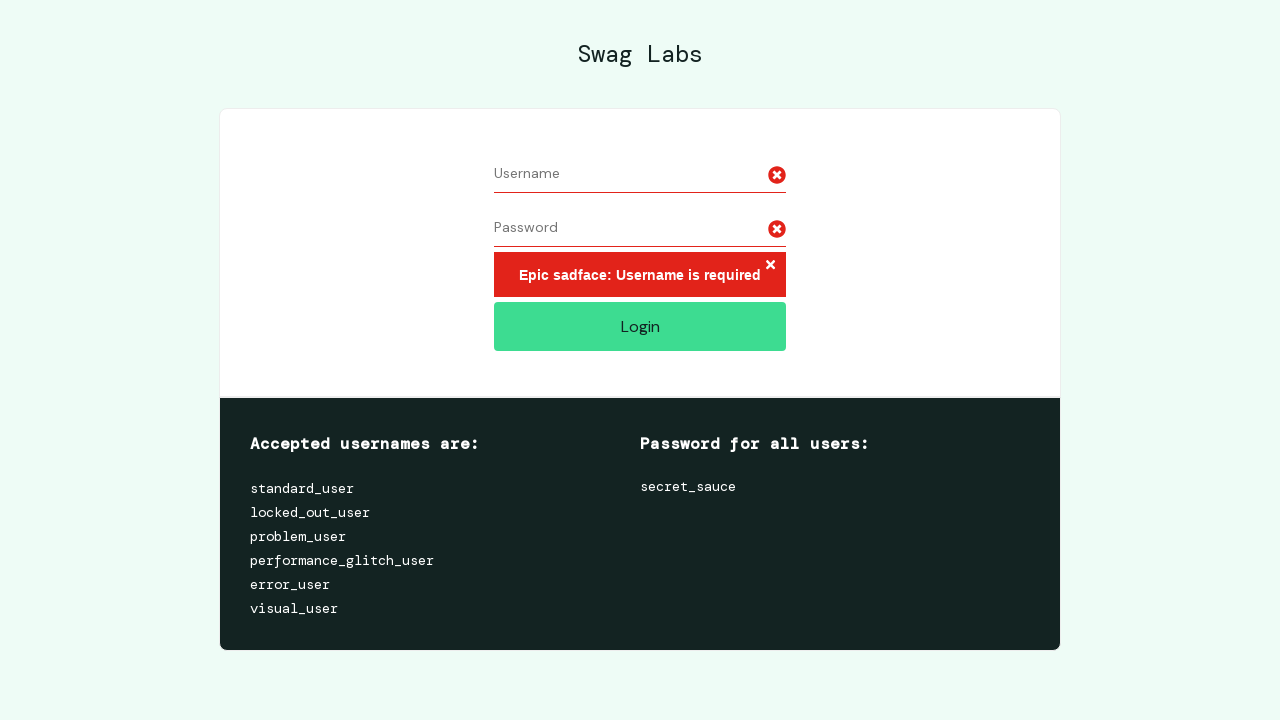

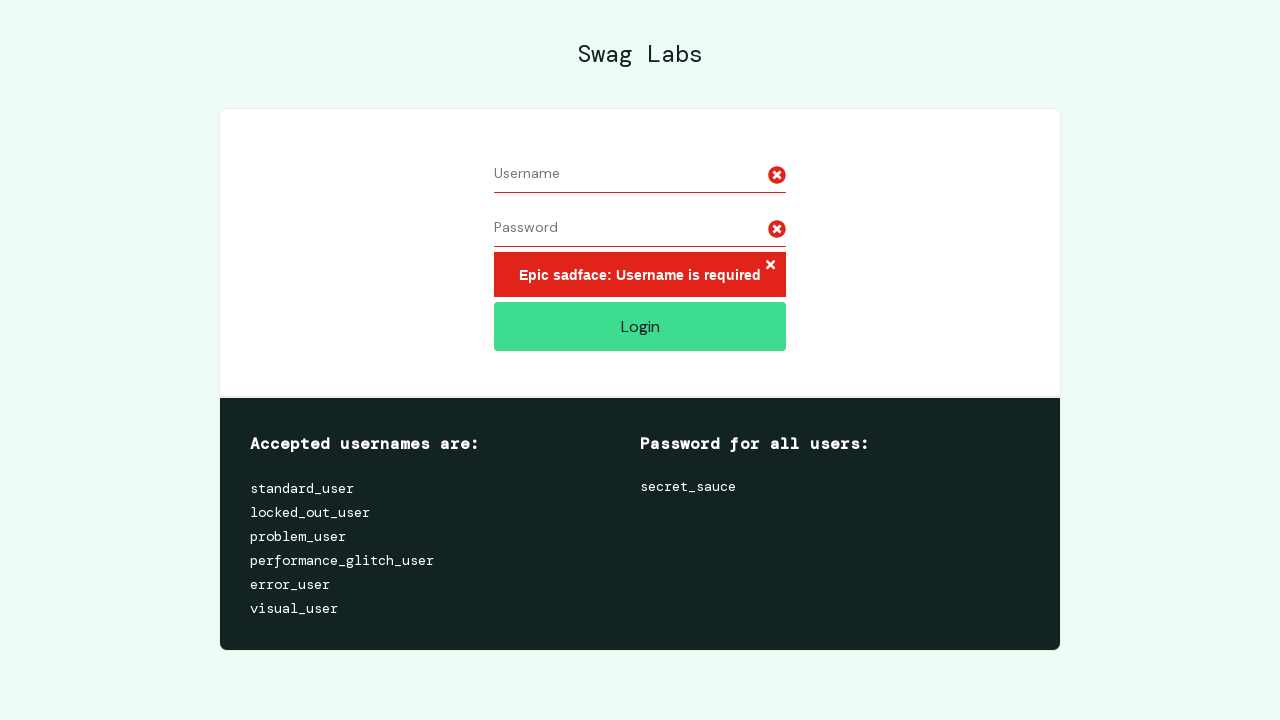